Searches for BIOS files on SuperMicro support page by entering a motherboard name and finding ZIP file links

Starting URL: https://www.supermicro.com/support/resources/bios_ipmi.php?type=BIOS

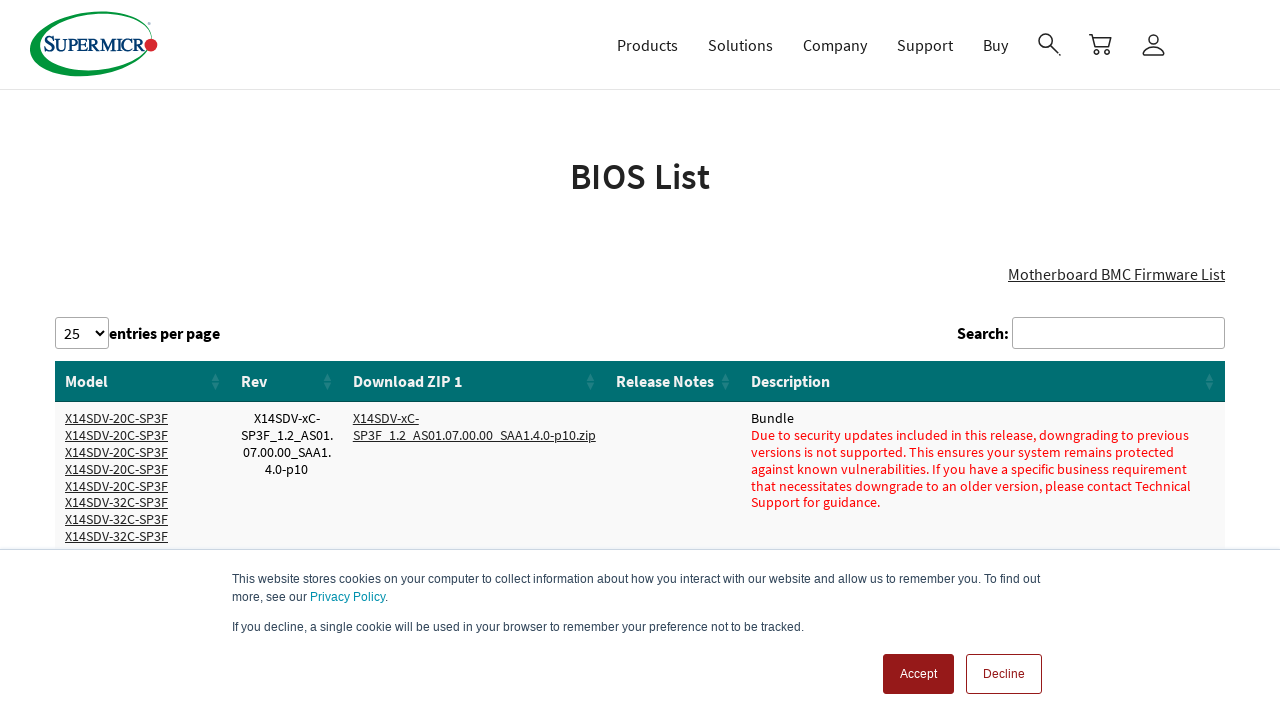

Filled search field with motherboard name 'X11DPH-T' on //input[@type="search" and @aria-controls="DataTables_Table_0"]
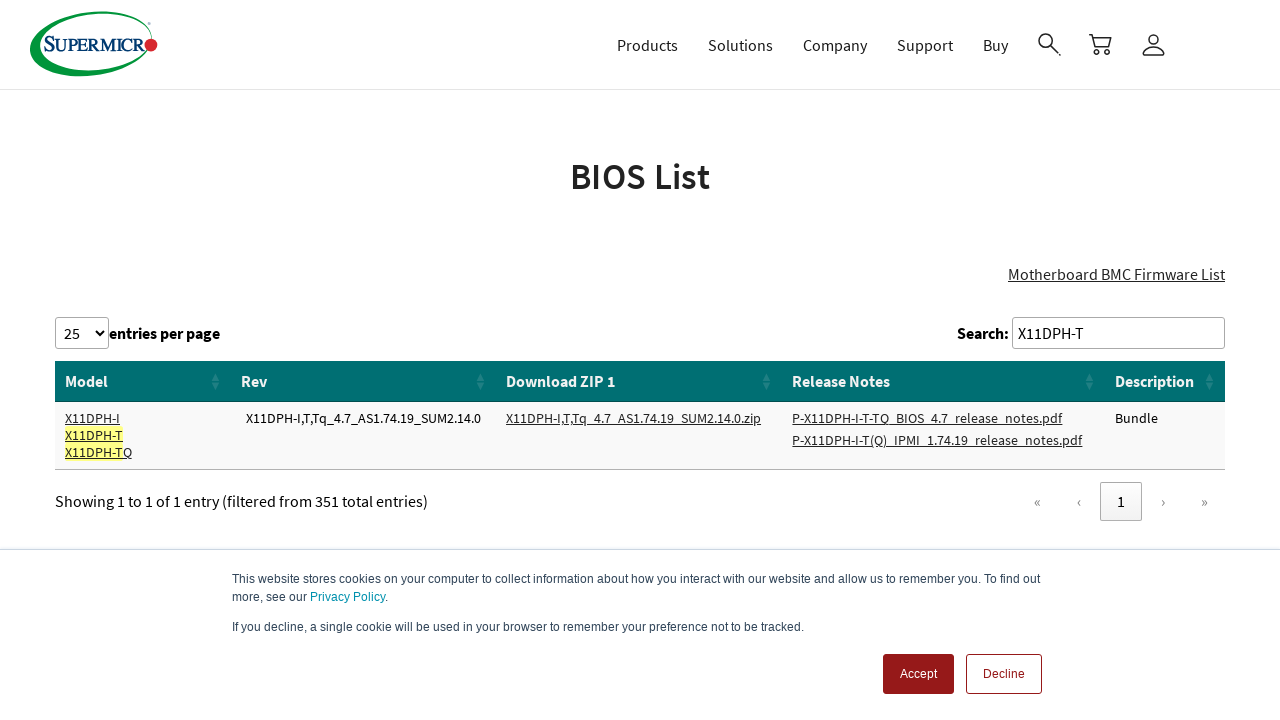

Search results loaded with download links
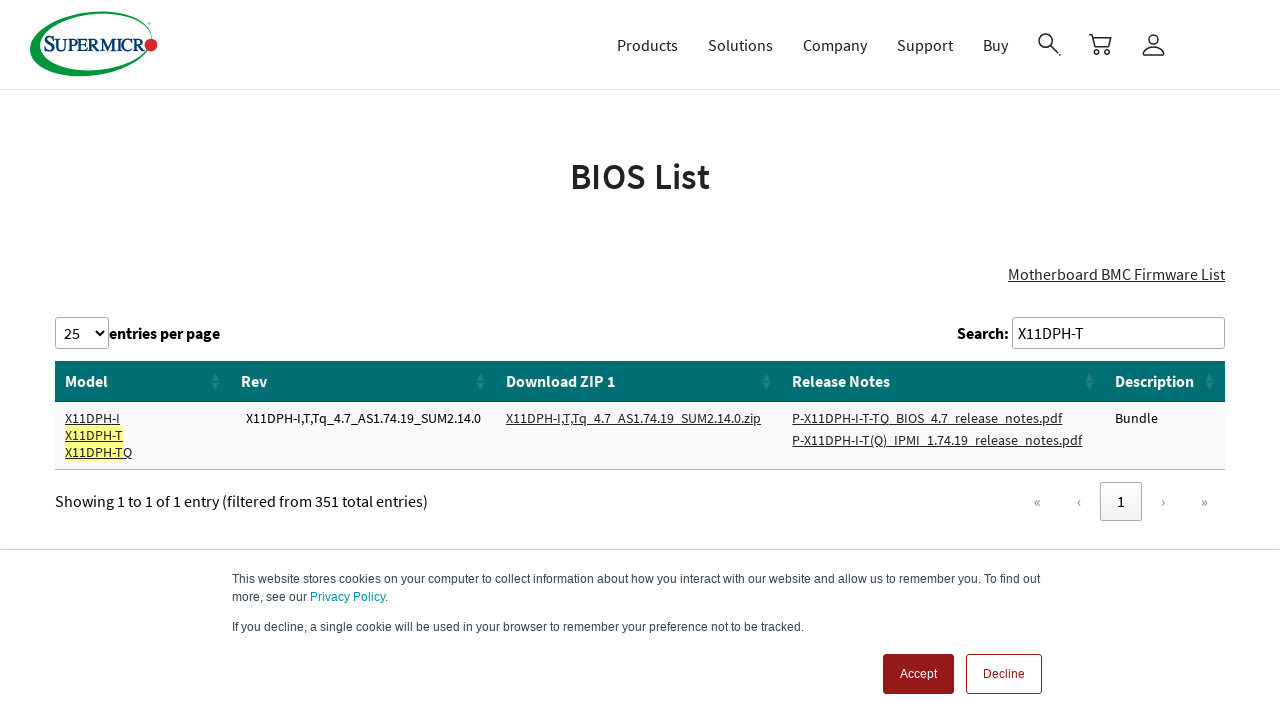

Retrieved all download links from search results
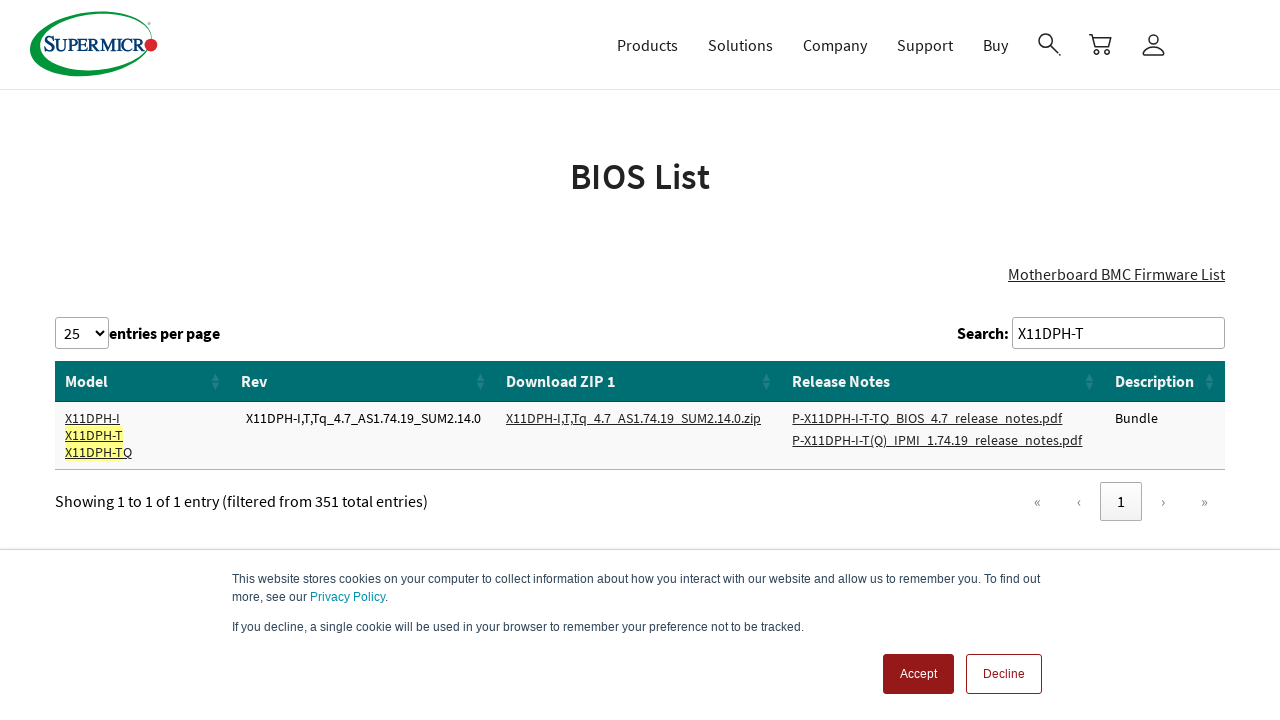

Scanned download links for ZIP files
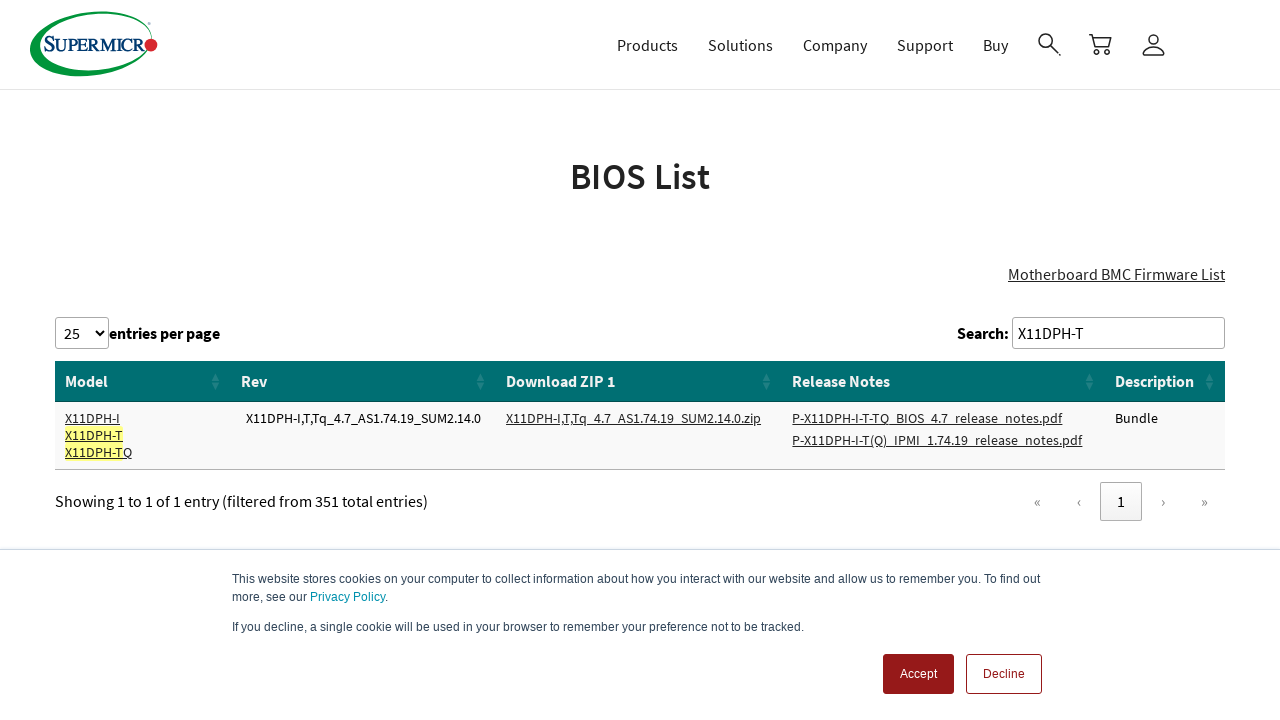

Verified that at least one ZIP file link was found in results
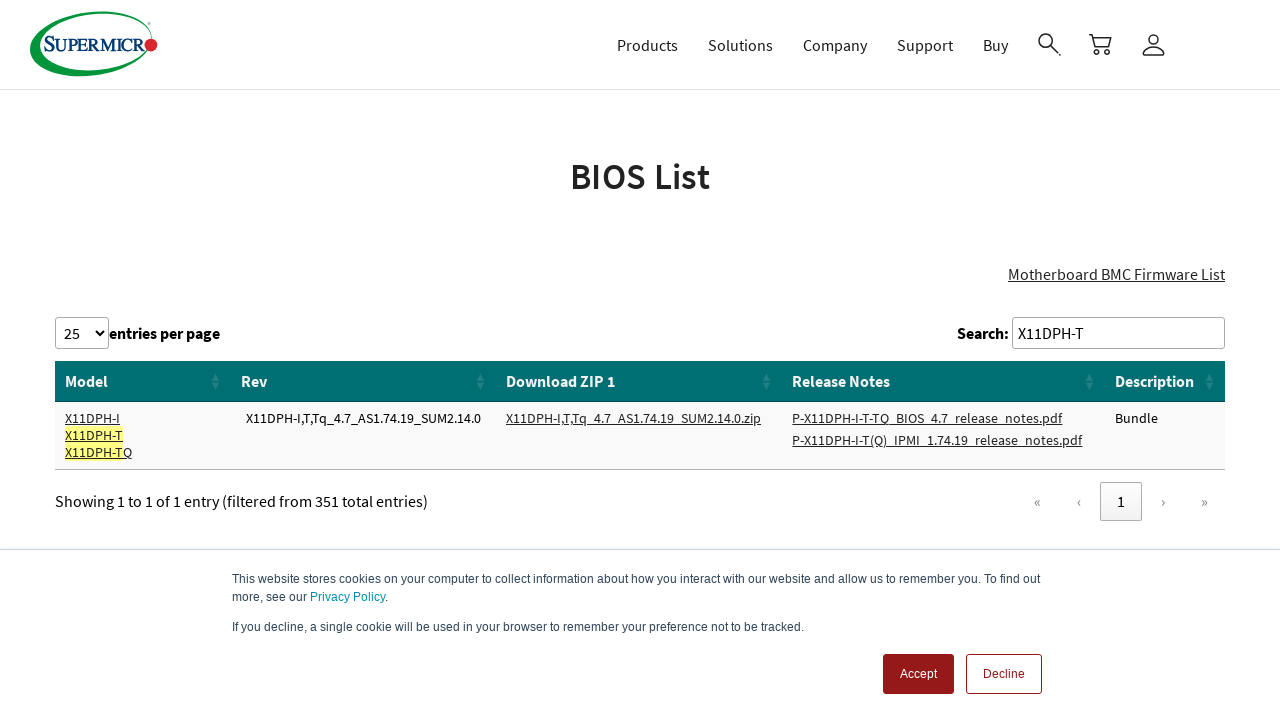

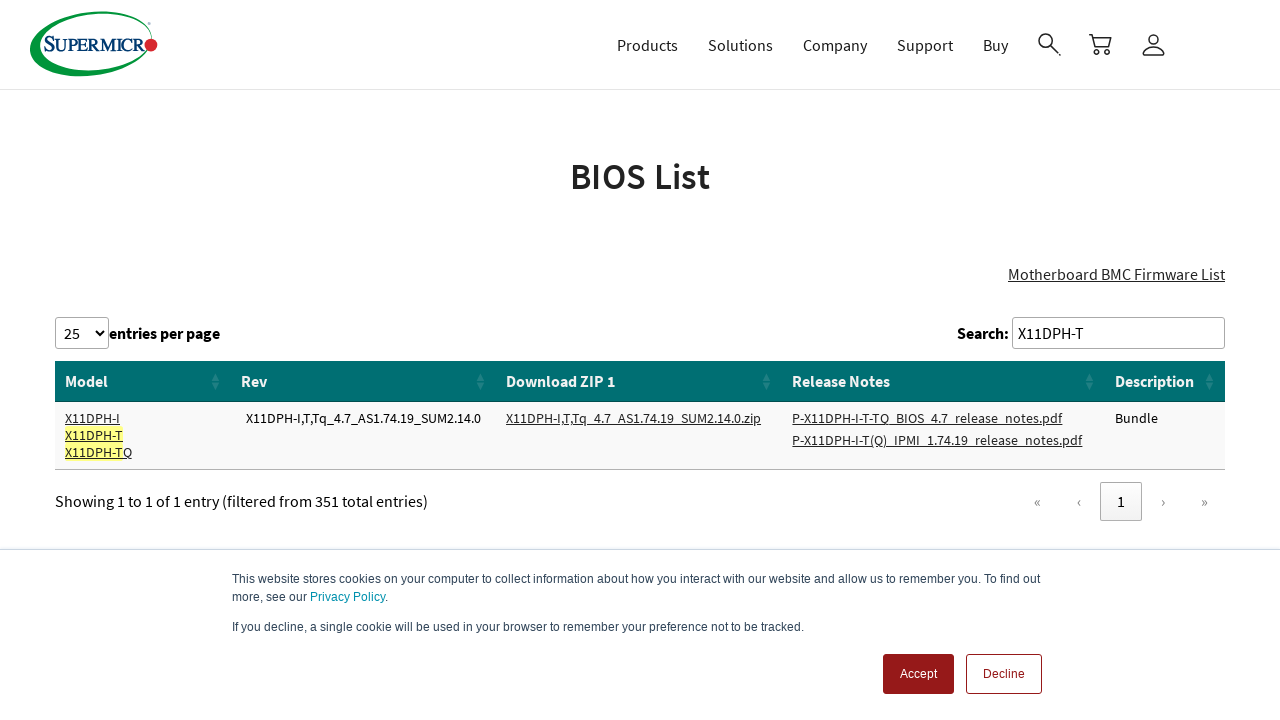